Tests un-marking items as complete by unchecking their checkboxes.

Starting URL: https://demo.playwright.dev/todomvc

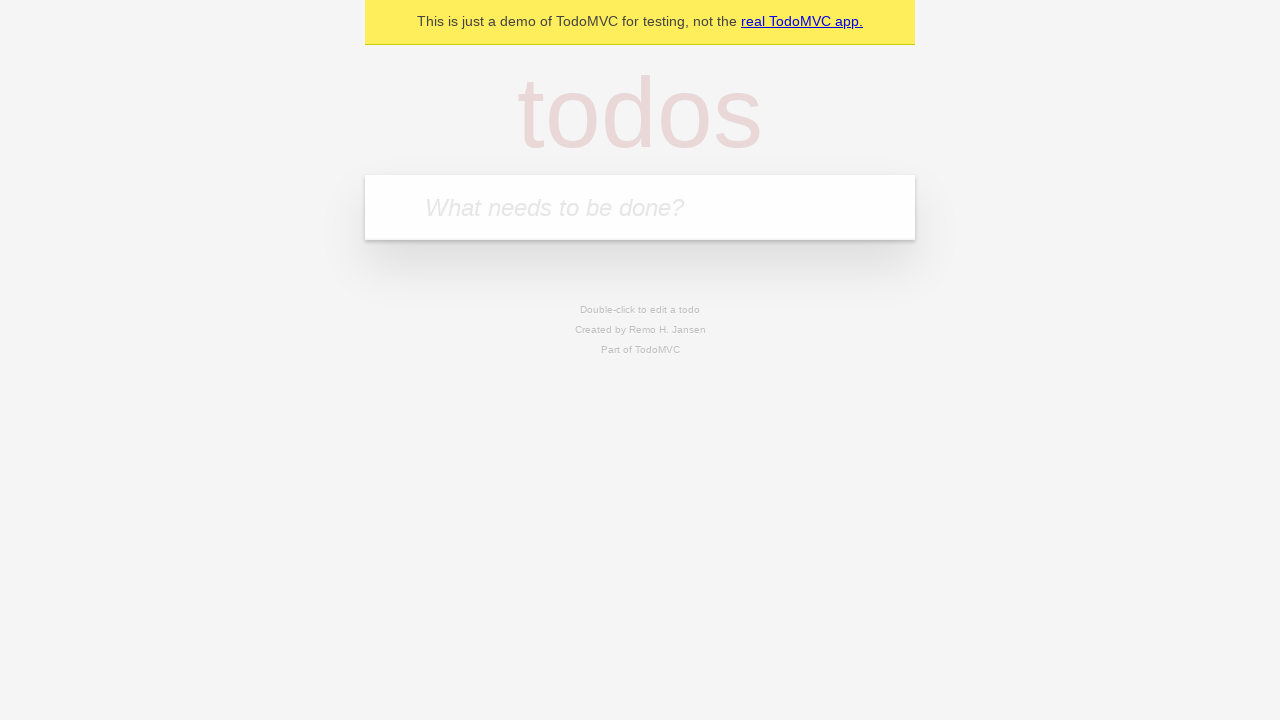

Filled todo input with 'buy some cheese' on internal:attr=[placeholder="What needs to be done?"i]
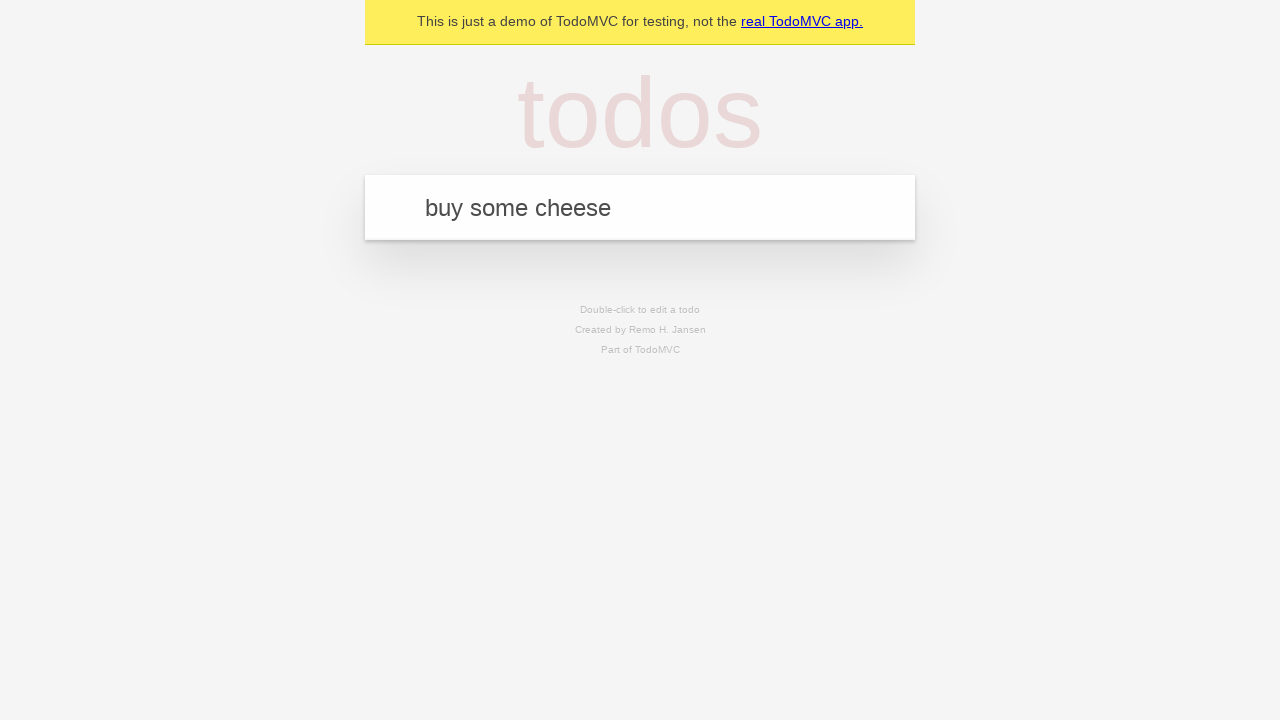

Pressed Enter to create first todo item on internal:attr=[placeholder="What needs to be done?"i]
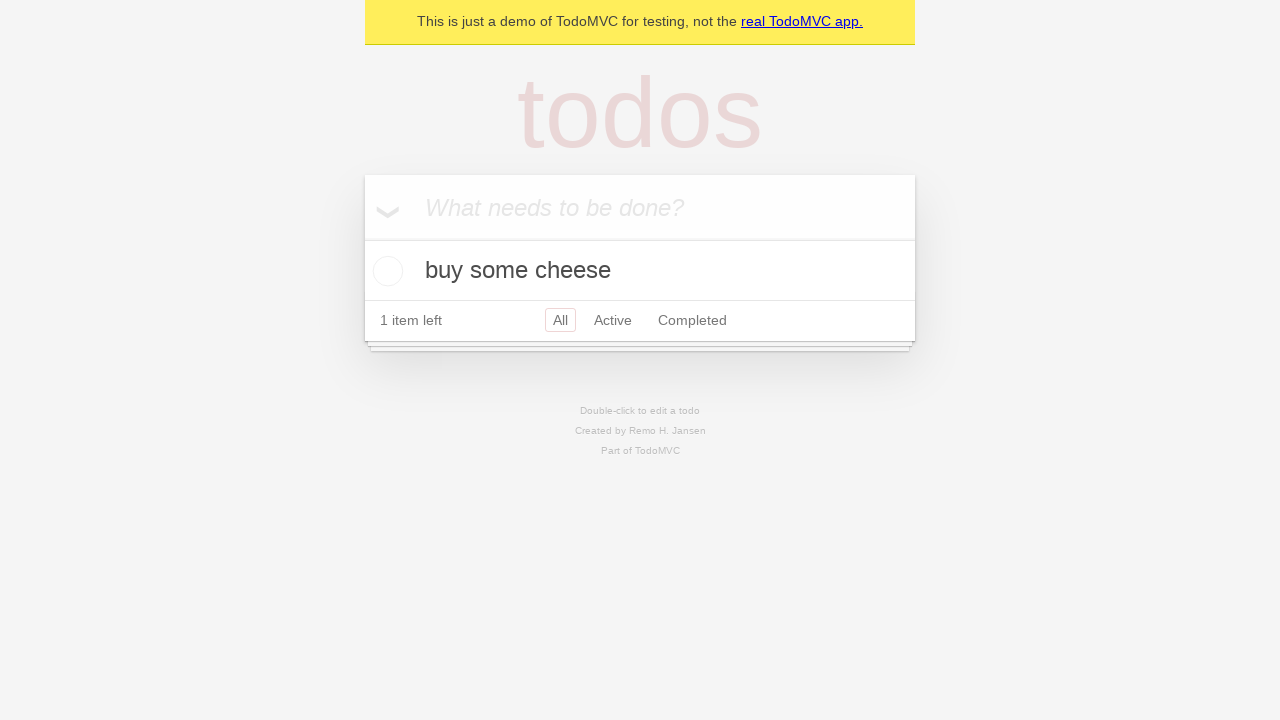

Filled todo input with 'feed the cat' on internal:attr=[placeholder="What needs to be done?"i]
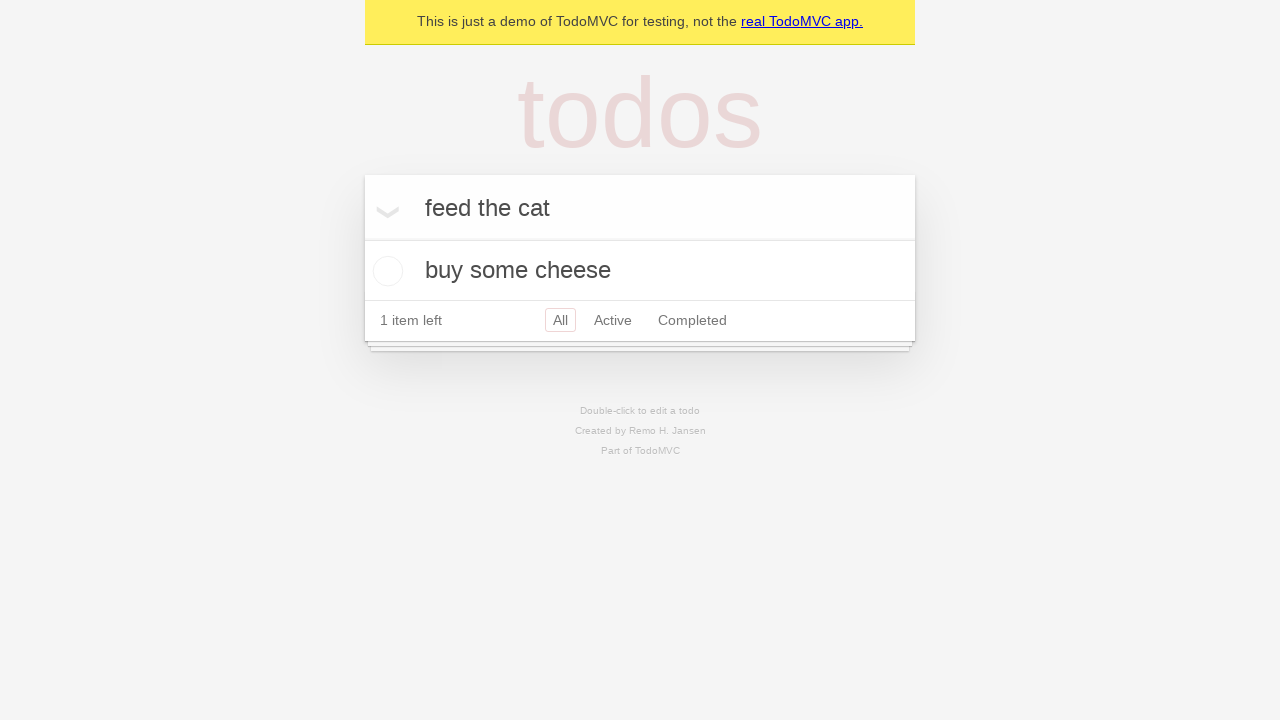

Pressed Enter to create second todo item on internal:attr=[placeholder="What needs to be done?"i]
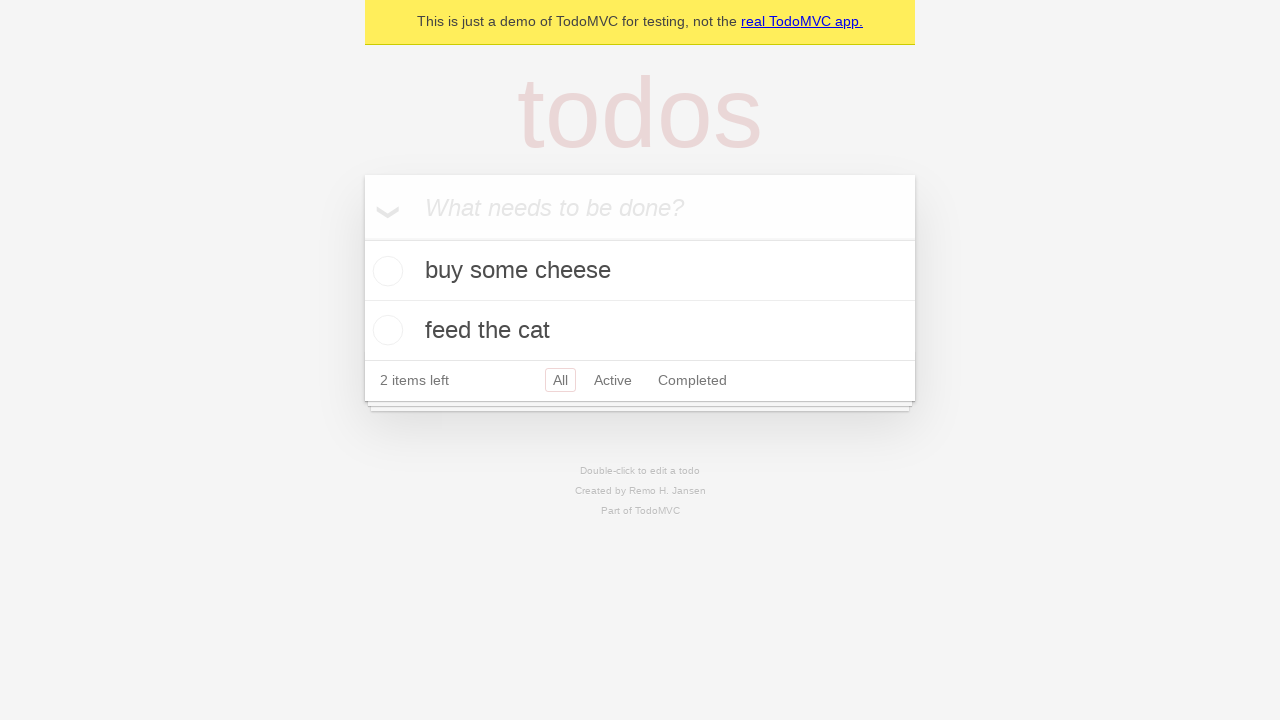

Checked checkbox for first todo item at (385, 271) on internal:testid=[data-testid="todo-item"s] >> nth=0 >> internal:role=checkbox
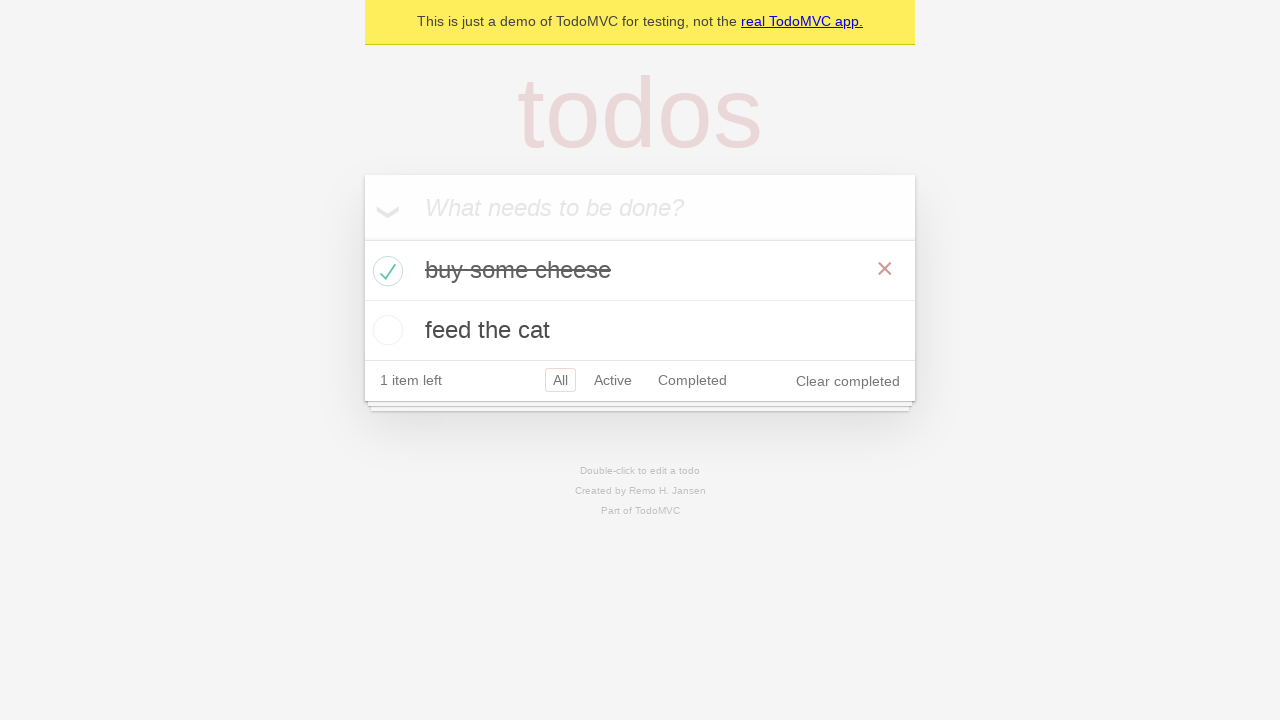

Unchecked checkbox to un-mark first todo item as complete at (385, 271) on internal:testid=[data-testid="todo-item"s] >> nth=0 >> internal:role=checkbox
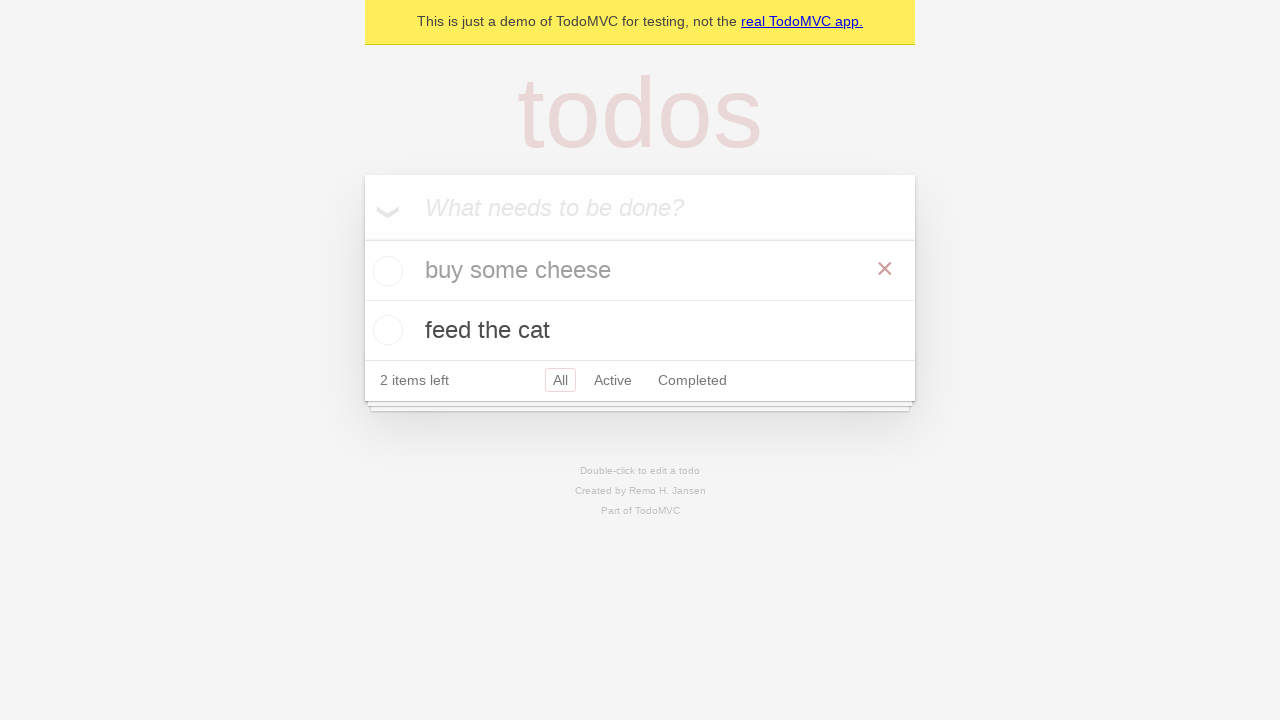

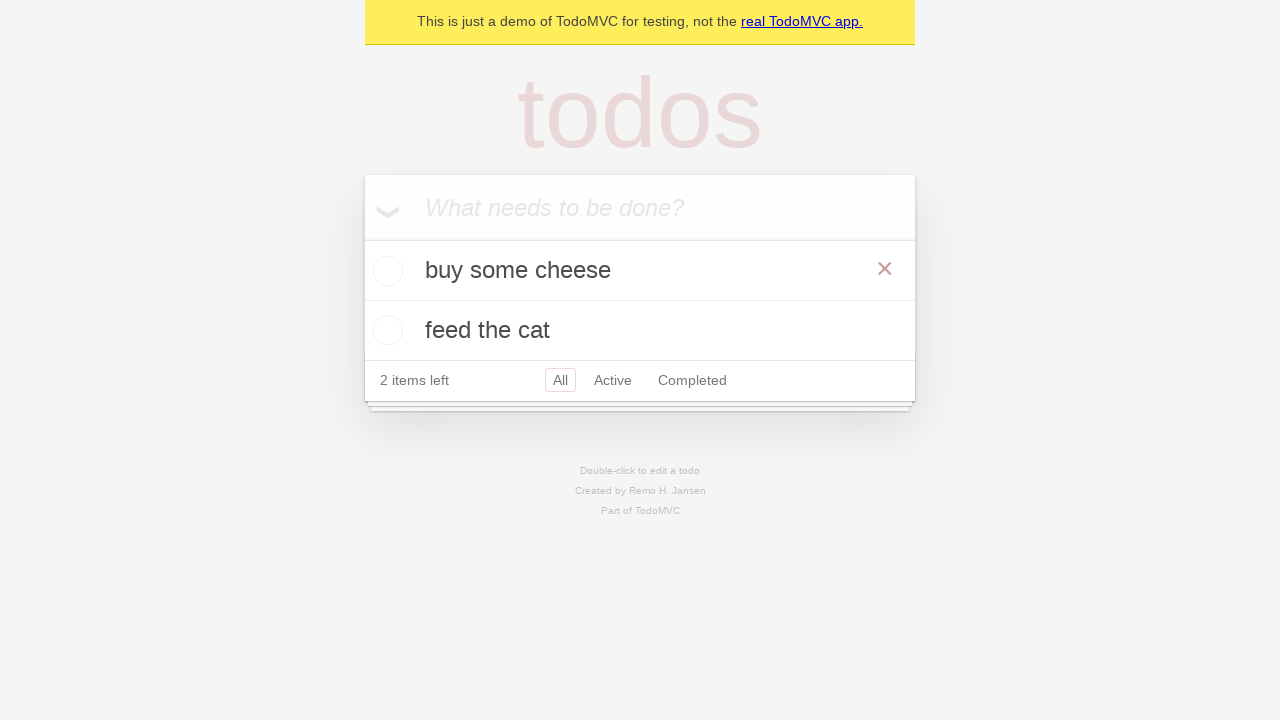